Clicks on checkbox 1 to toggle its checked state

Starting URL: https://the-internet.herokuapp.com/checkboxes

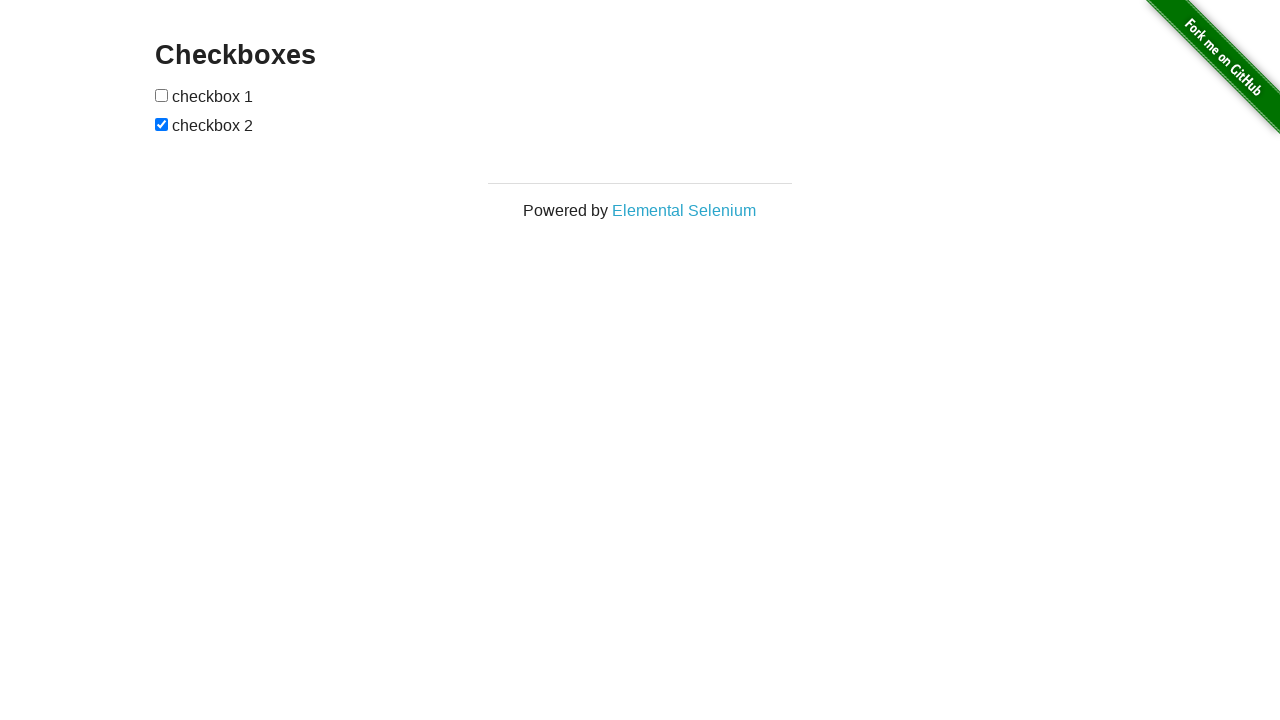

Located checkbox 1 element
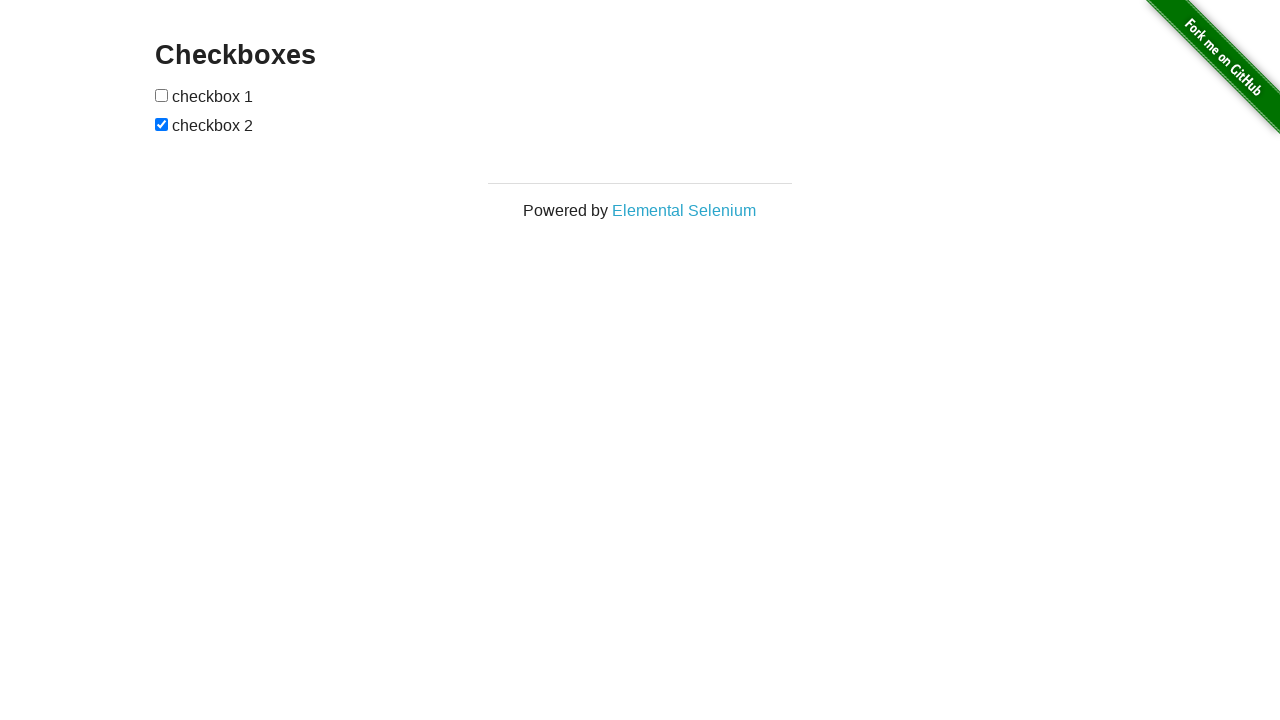

Clicked checkbox 1 to toggle its checked state at (162, 95) on xpath=//input[@type='checkbox'][1]
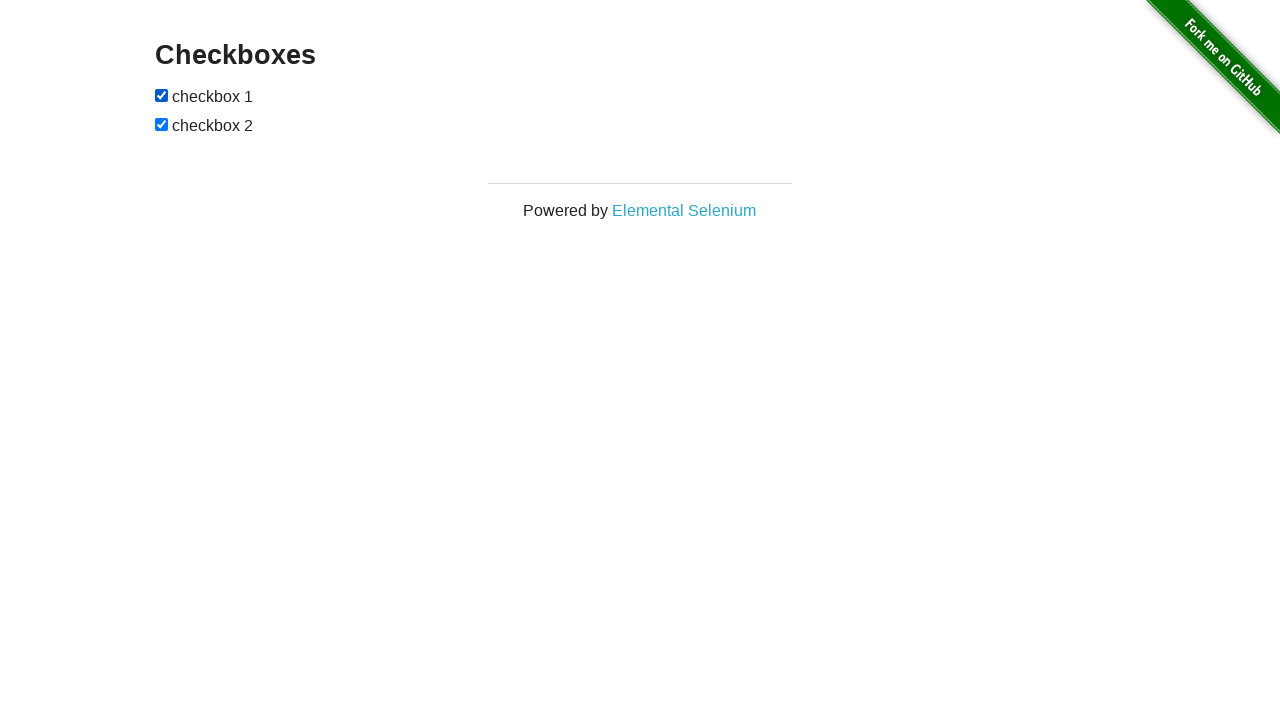

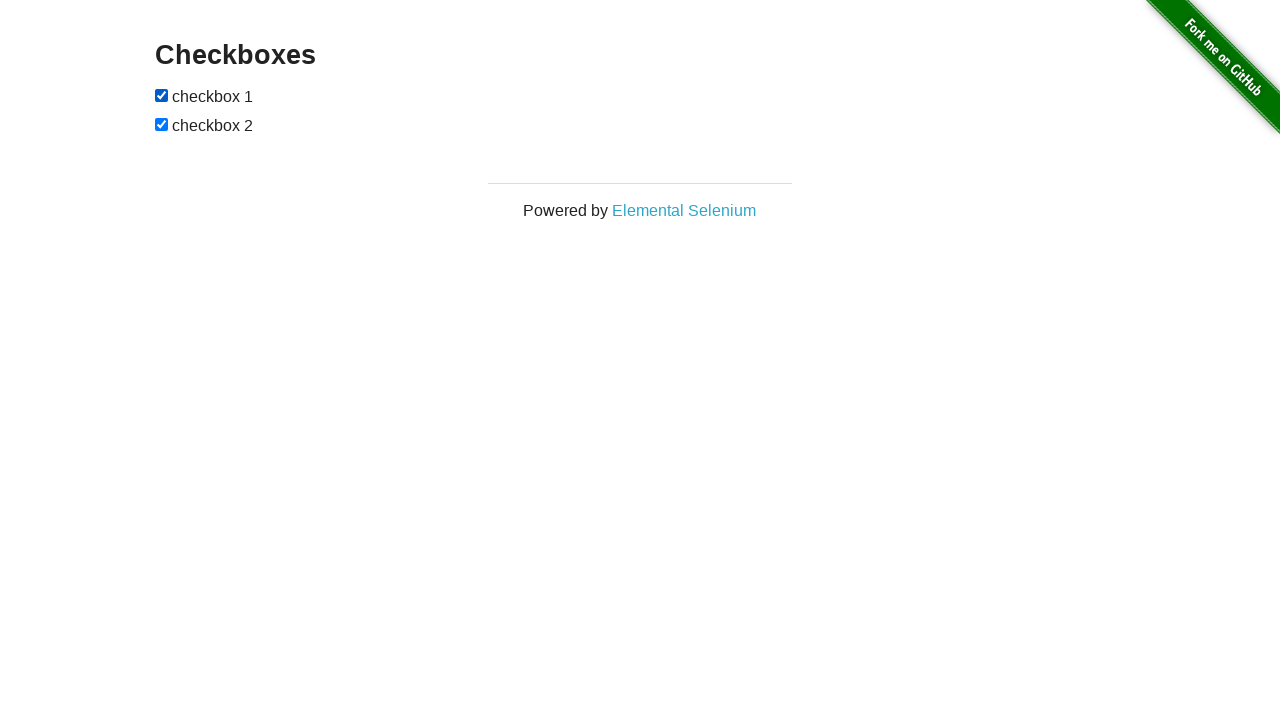